Tests that edits are cancelled when pressing Escape

Starting URL: https://demo.playwright.dev/todomvc

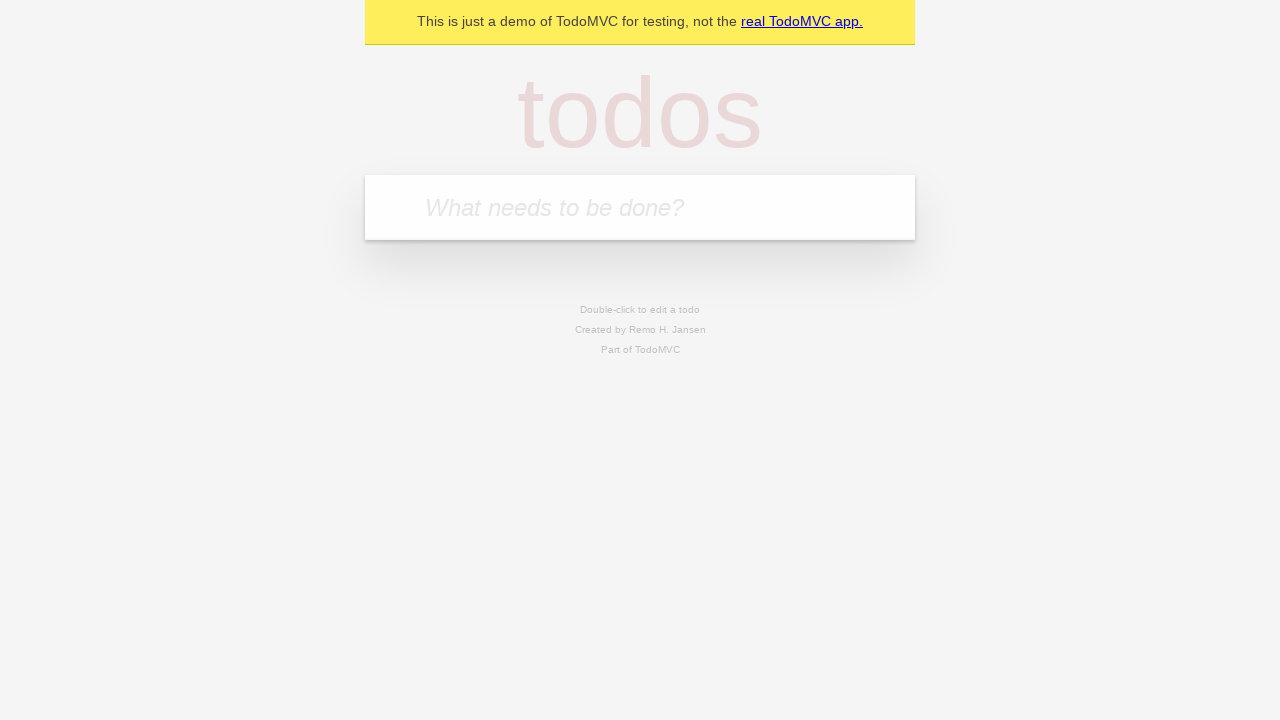

Filled first todo with 'buy some cheese' on internal:attr=[placeholder="What needs to be done?"i]
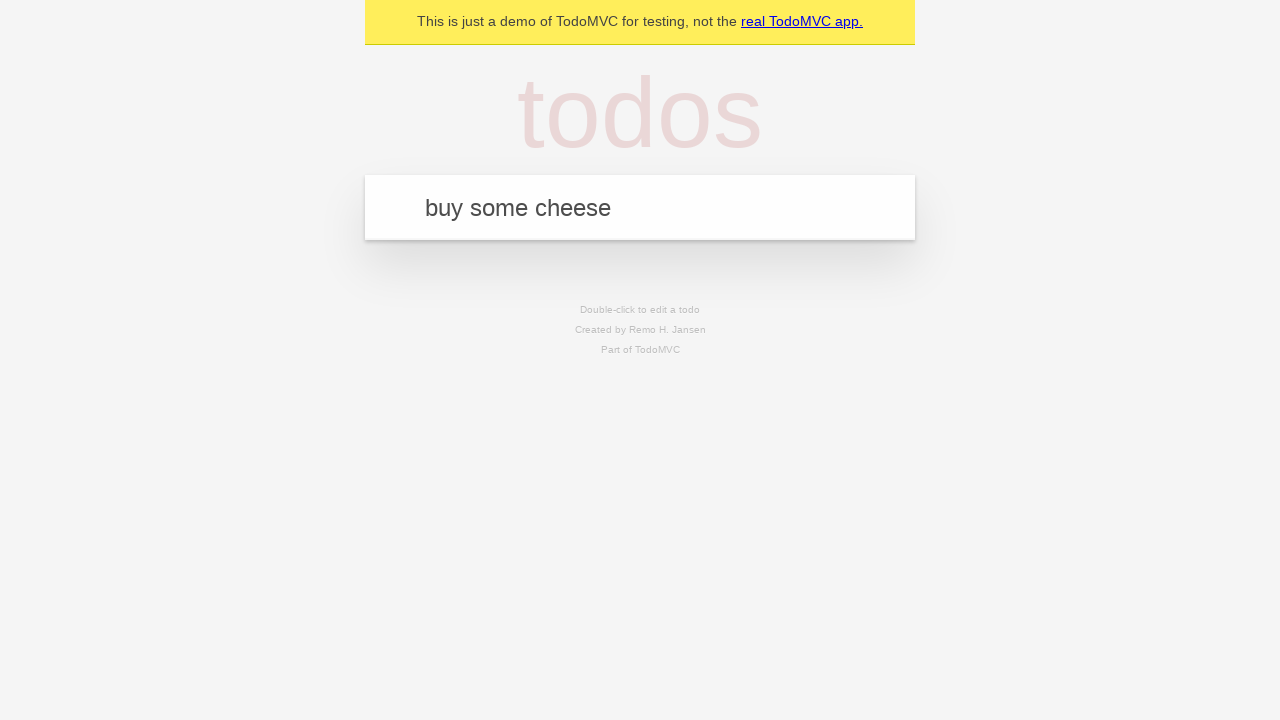

Pressed Enter to create first todo on internal:attr=[placeholder="What needs to be done?"i]
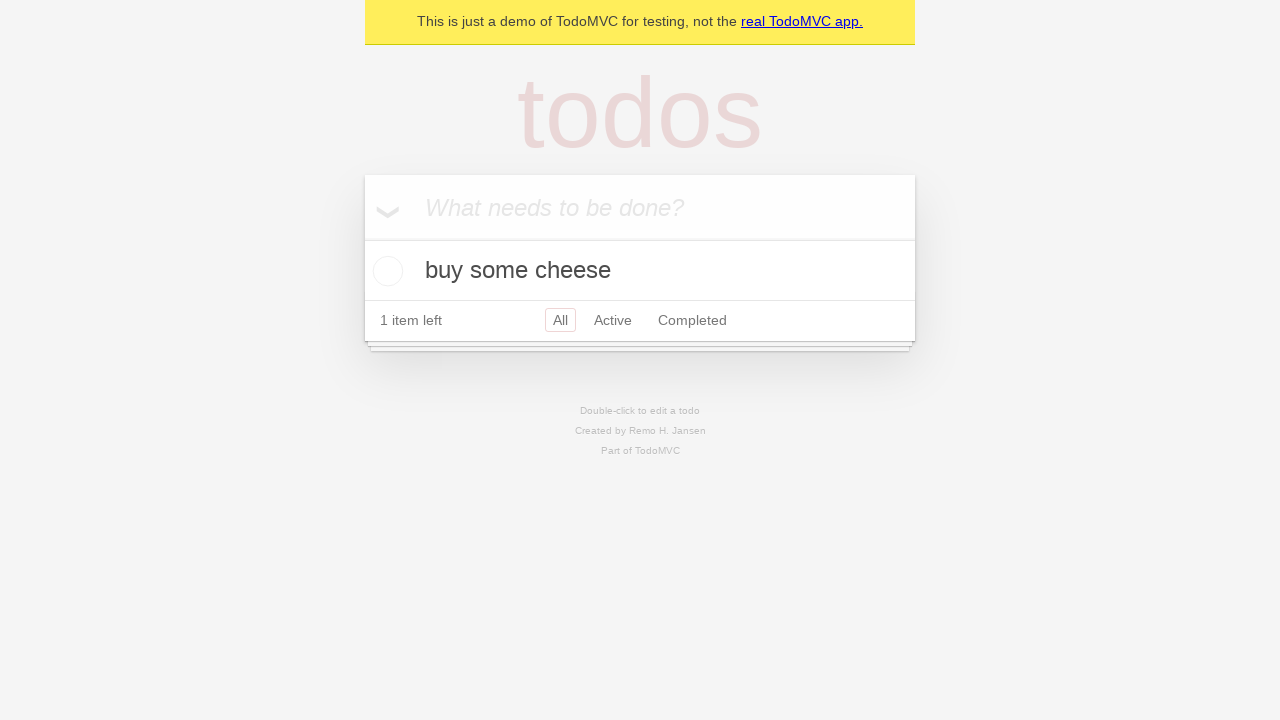

Filled second todo with 'feed the cat' on internal:attr=[placeholder="What needs to be done?"i]
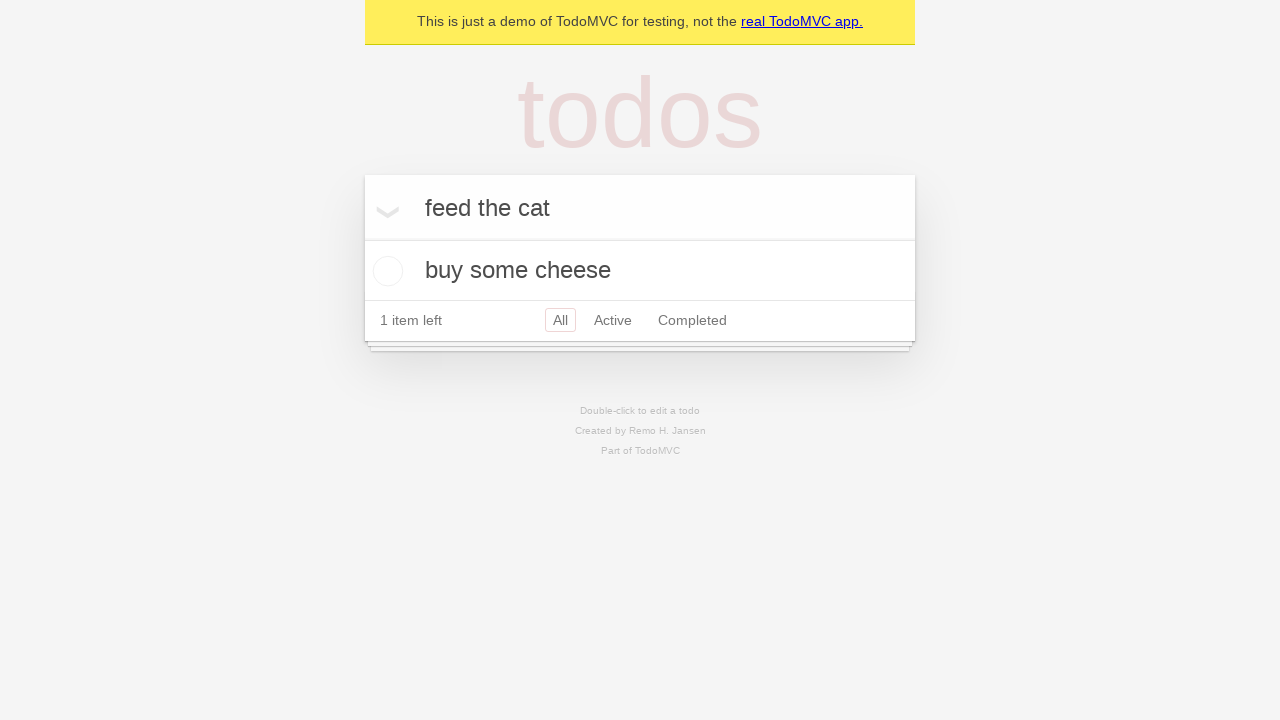

Pressed Enter to create second todo on internal:attr=[placeholder="What needs to be done?"i]
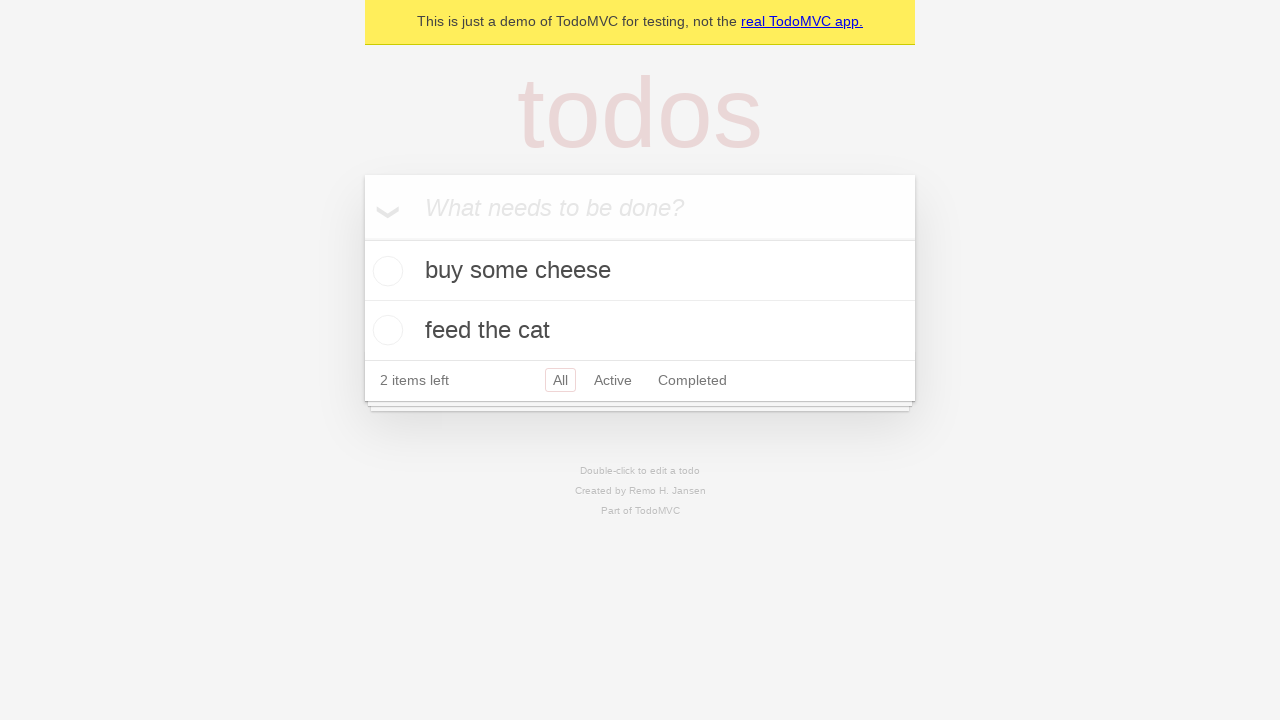

Filled third todo with 'book a doctors appointment' on internal:attr=[placeholder="What needs to be done?"i]
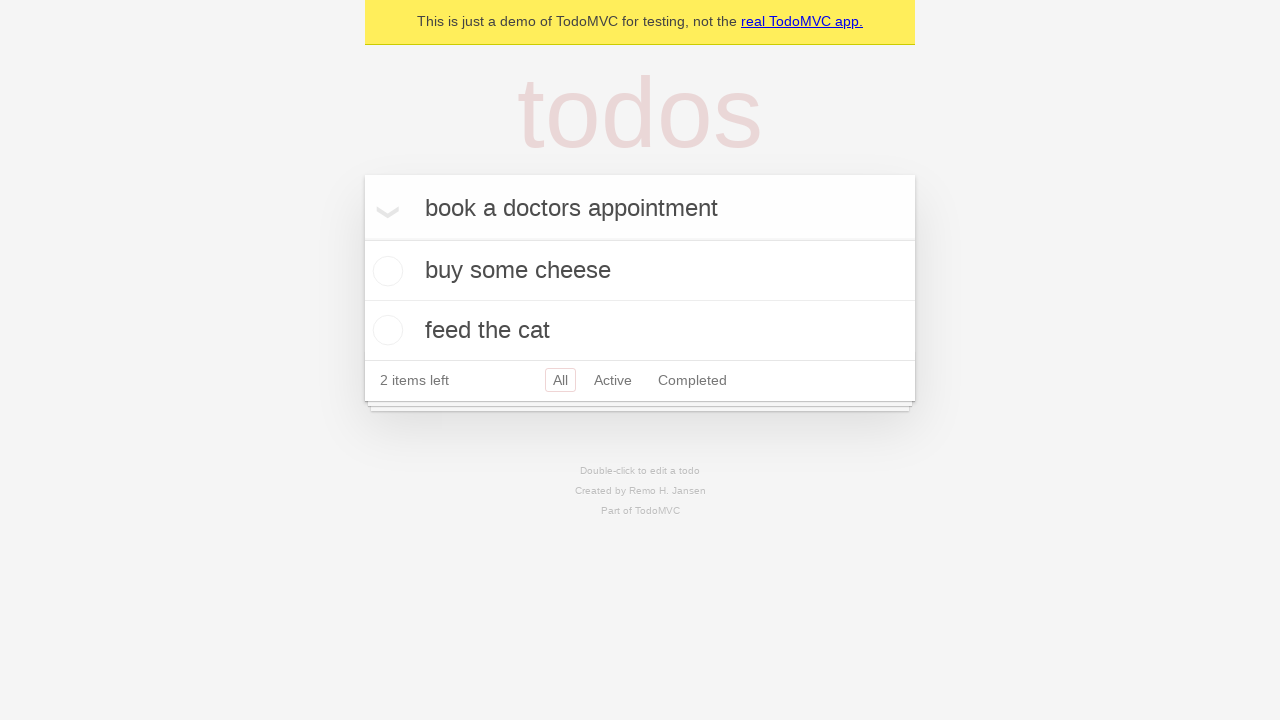

Pressed Enter to create third todo on internal:attr=[placeholder="What needs to be done?"i]
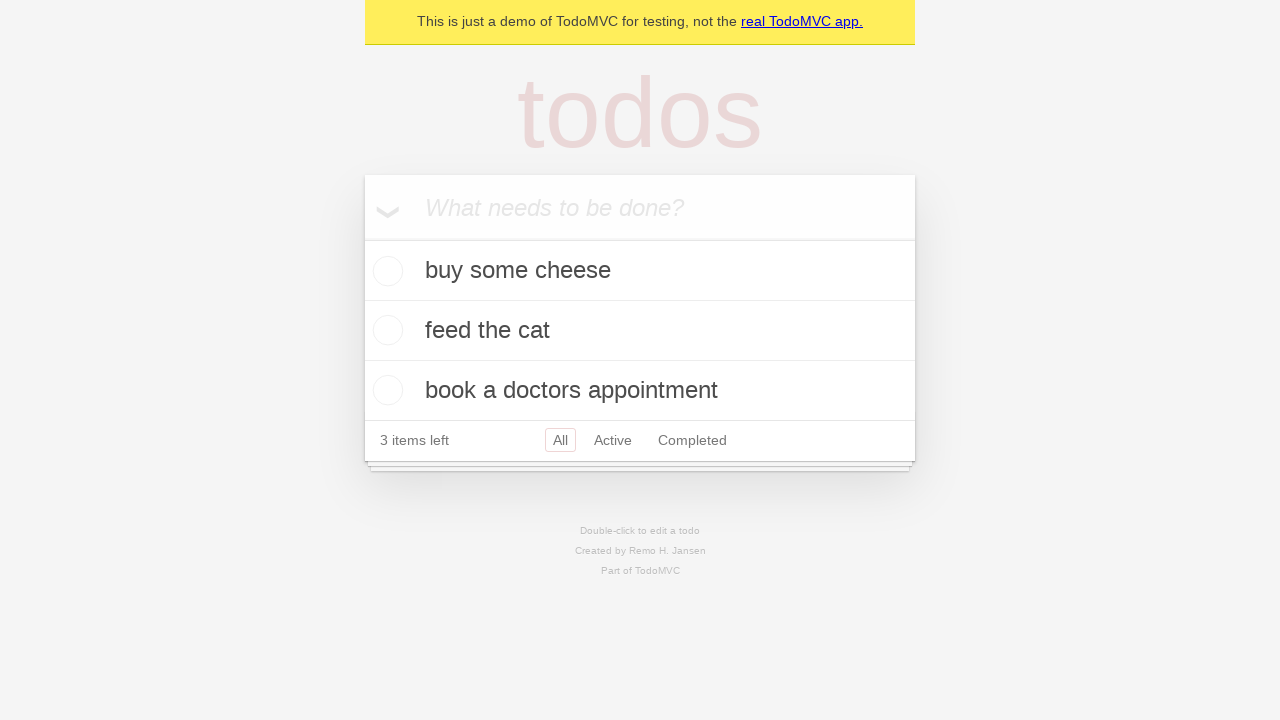

Located all todo items
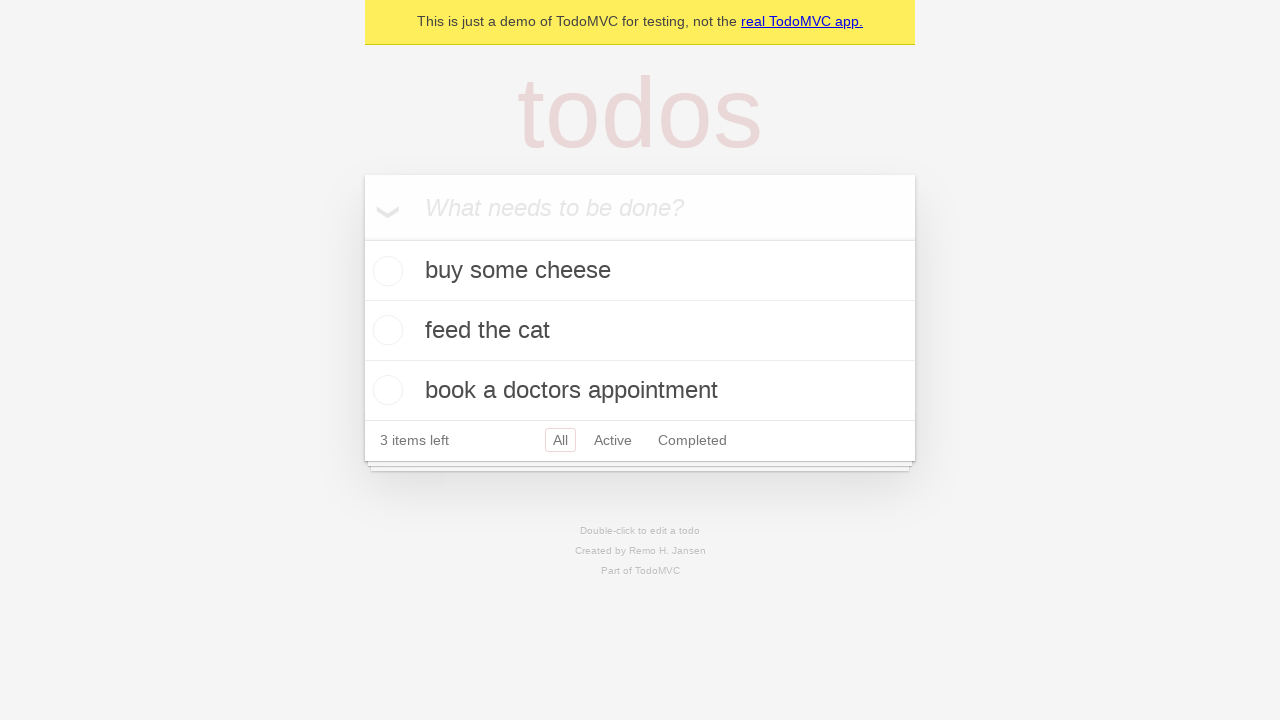

Double-clicked second todo to enter edit mode at (640, 331) on internal:testid=[data-testid="todo-item"s] >> nth=1
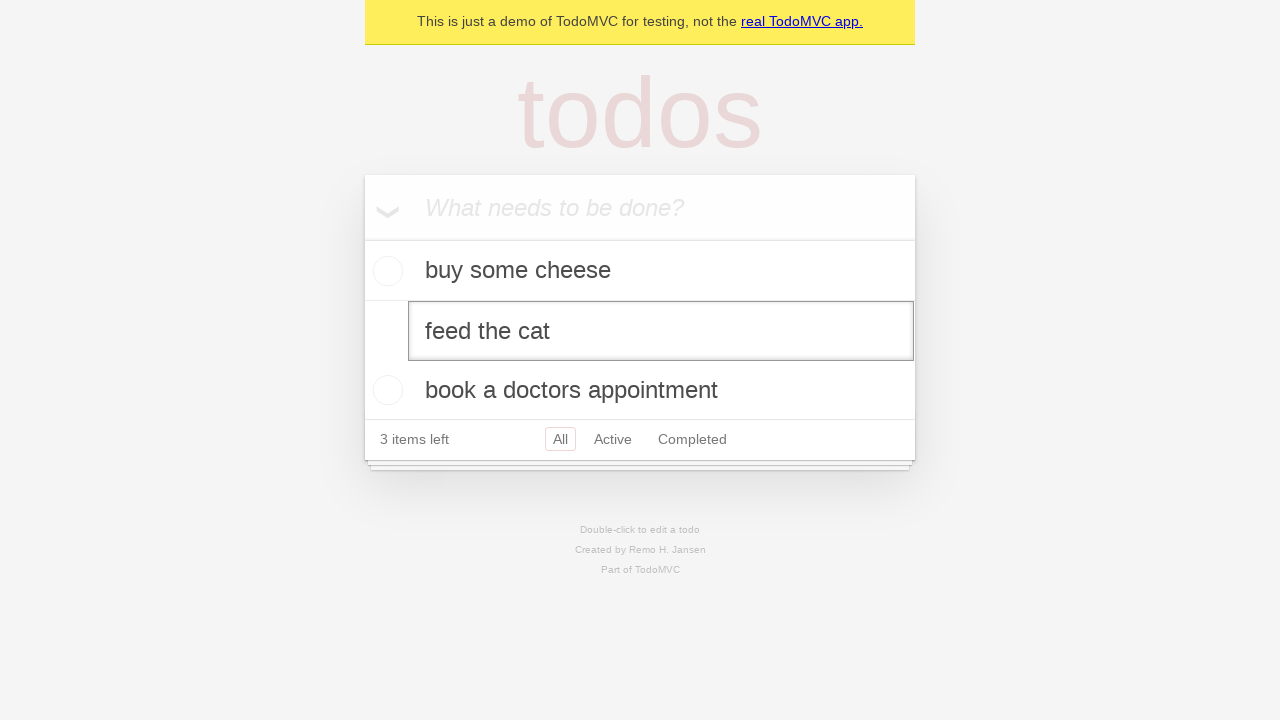

Filled edit field with 'buy some sausages' on internal:testid=[data-testid="todo-item"s] >> nth=1 >> internal:role=textbox[nam
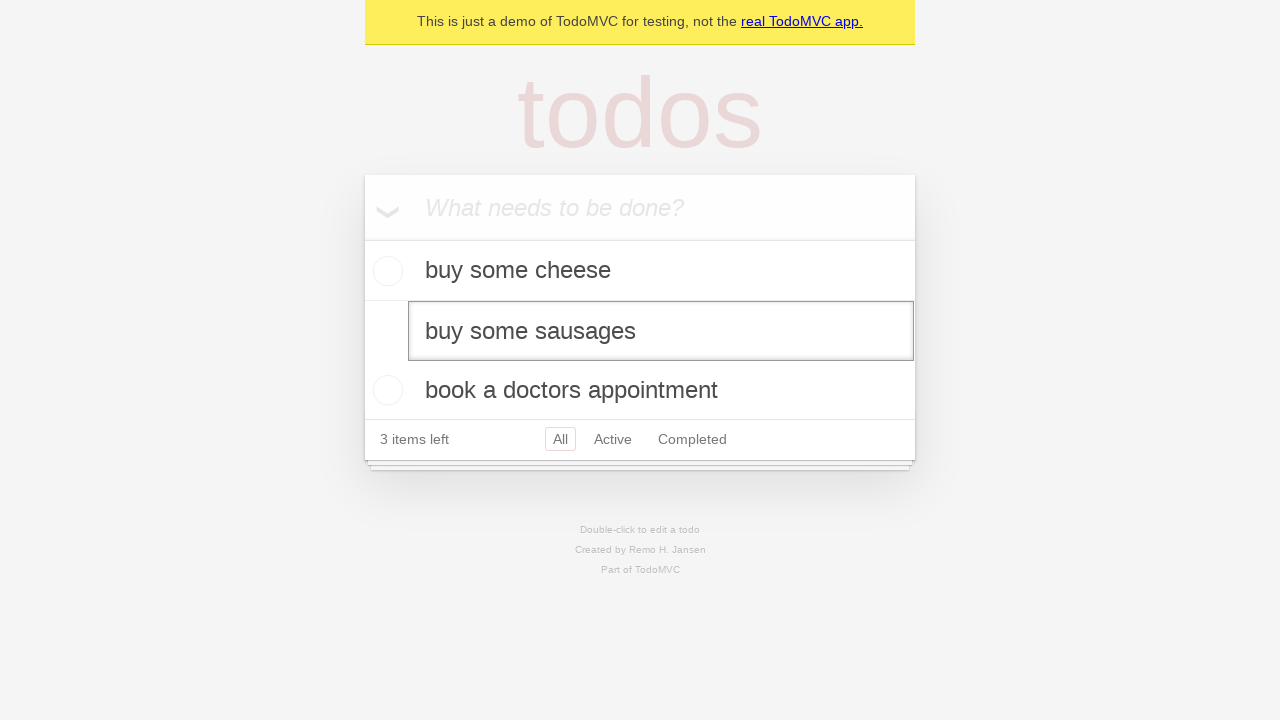

Pressed Escape to cancel edit of second todo on internal:testid=[data-testid="todo-item"s] >> nth=1 >> internal:role=textbox[nam
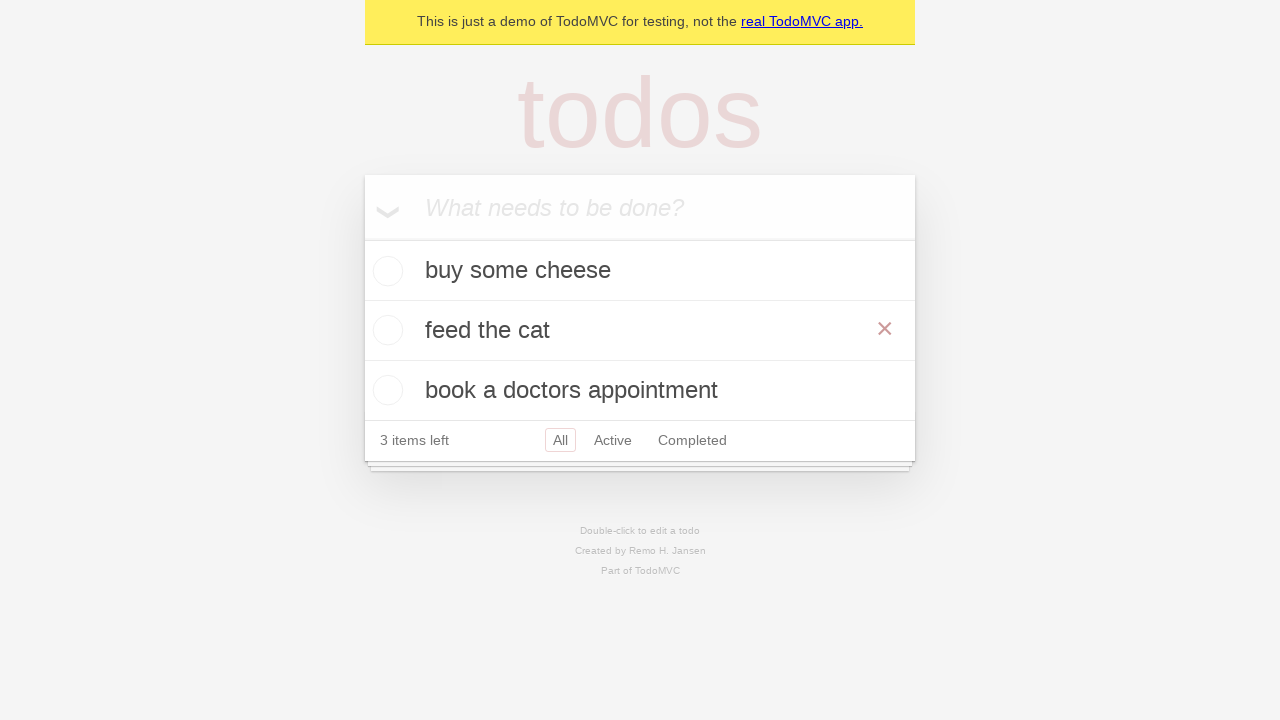

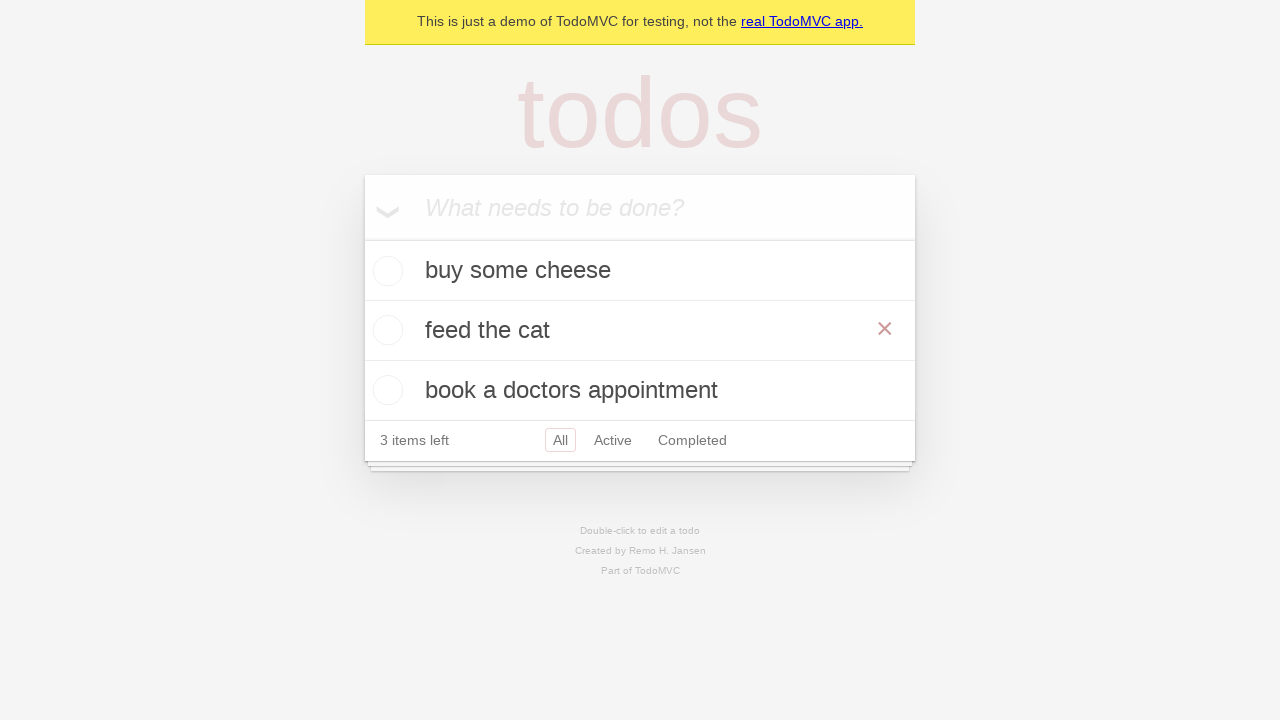